Tests the football statistics page by clicking the "All matches" button, selecting "Spain" from the country dropdown, and verifying that match data loads in the table.

Starting URL: https://www.adamchoi.co.uk/teamgoals/detailed

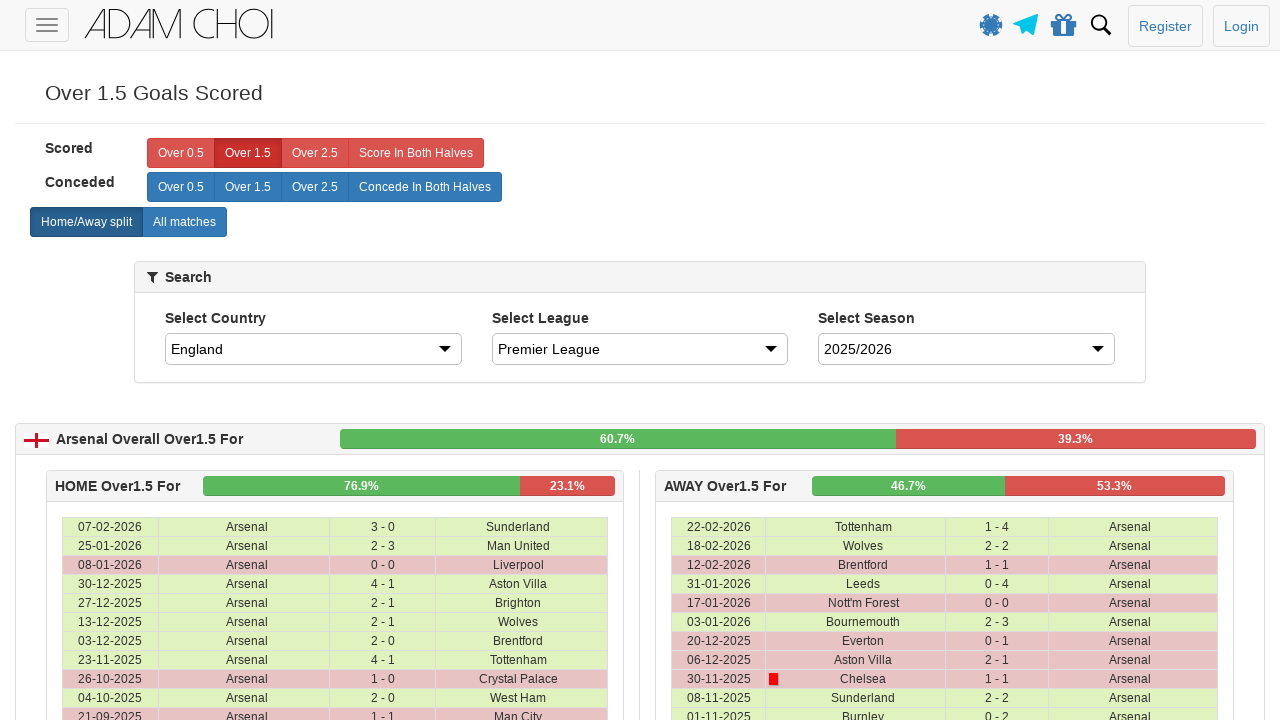

Clicked the 'All matches' button at (184, 222) on xpath=//label[@analytics-event="All matches"]
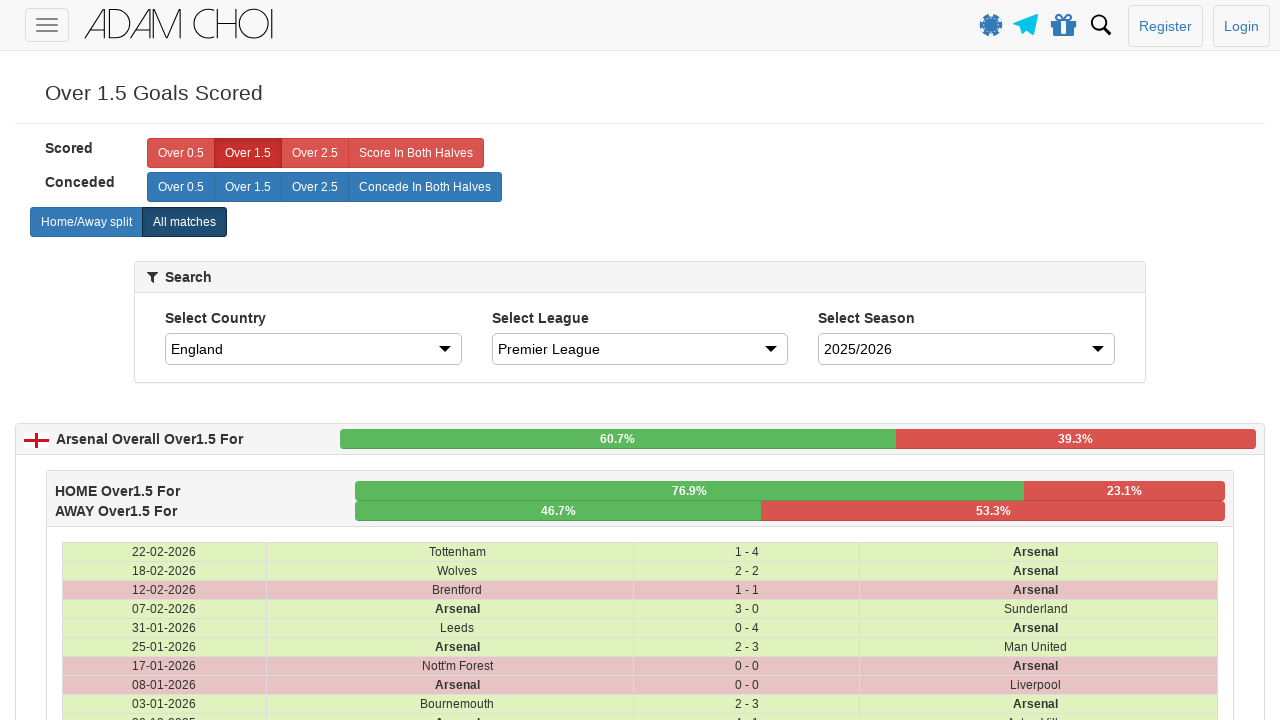

Waited 2000ms for page to update after clicking 'All matches'
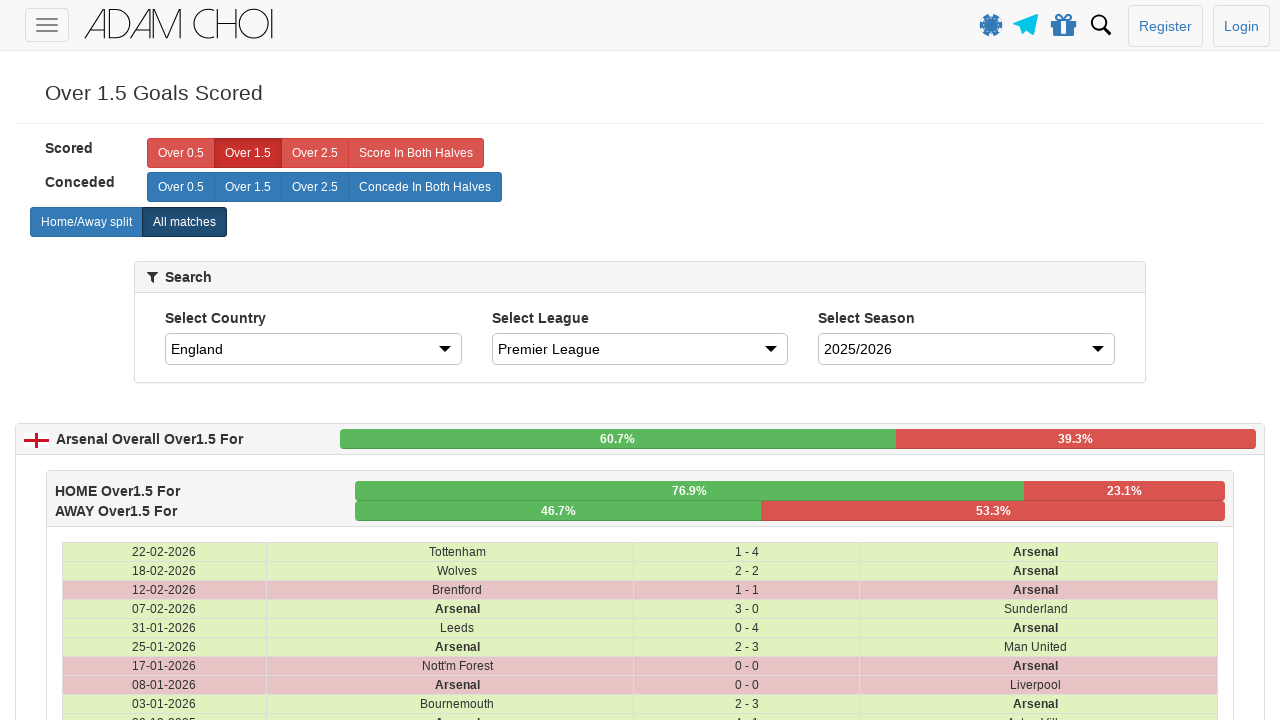

Selected 'Spain' from the country dropdown on #country
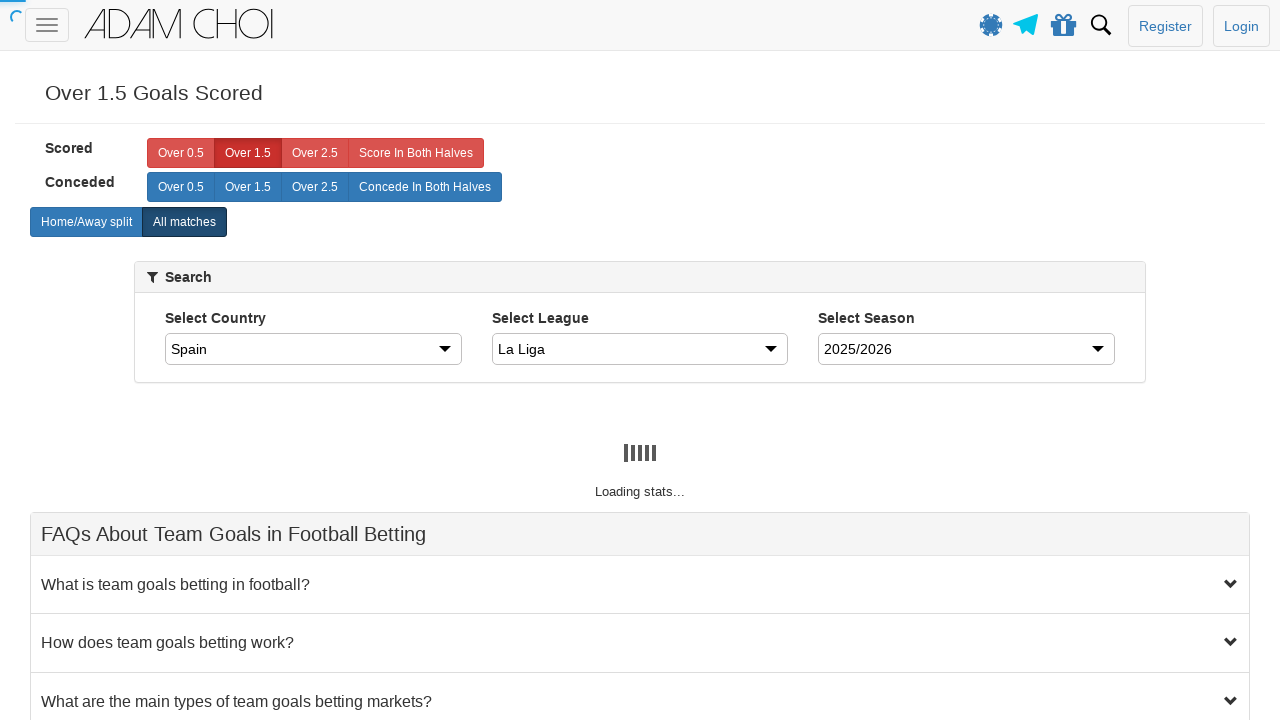

Waited 2000ms for table data to load
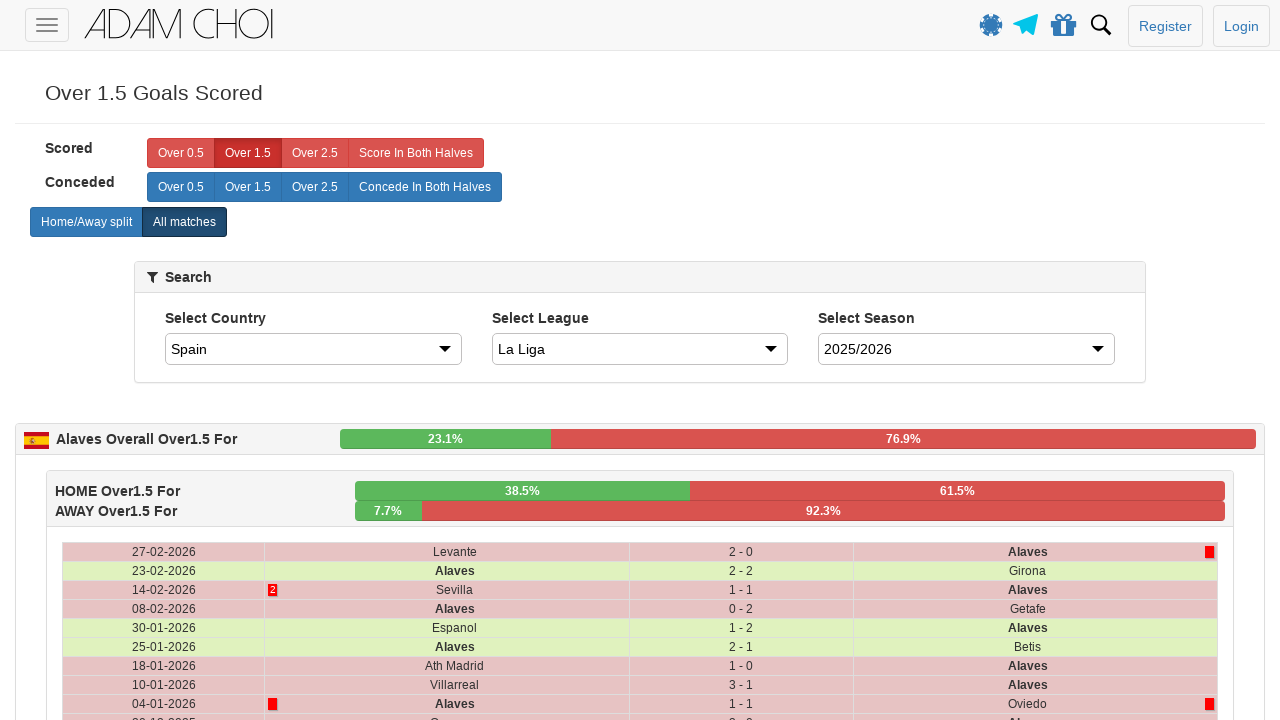

Verified that table rows with match data are present
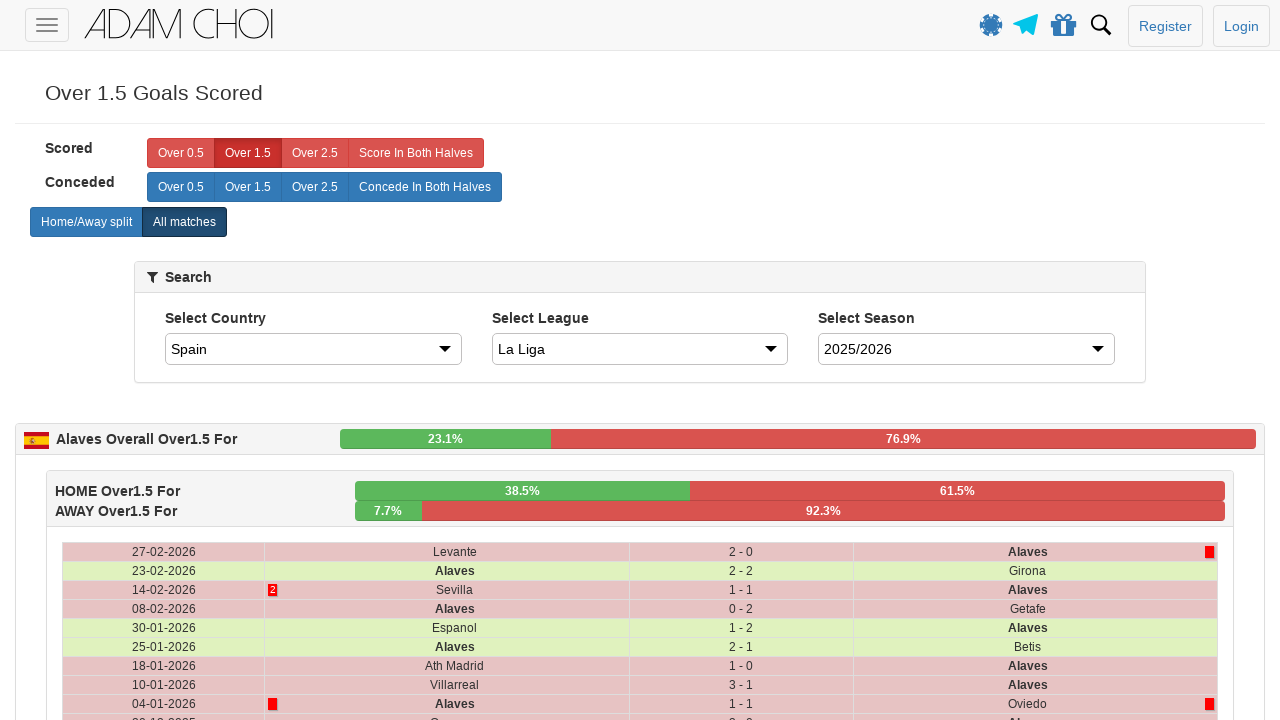

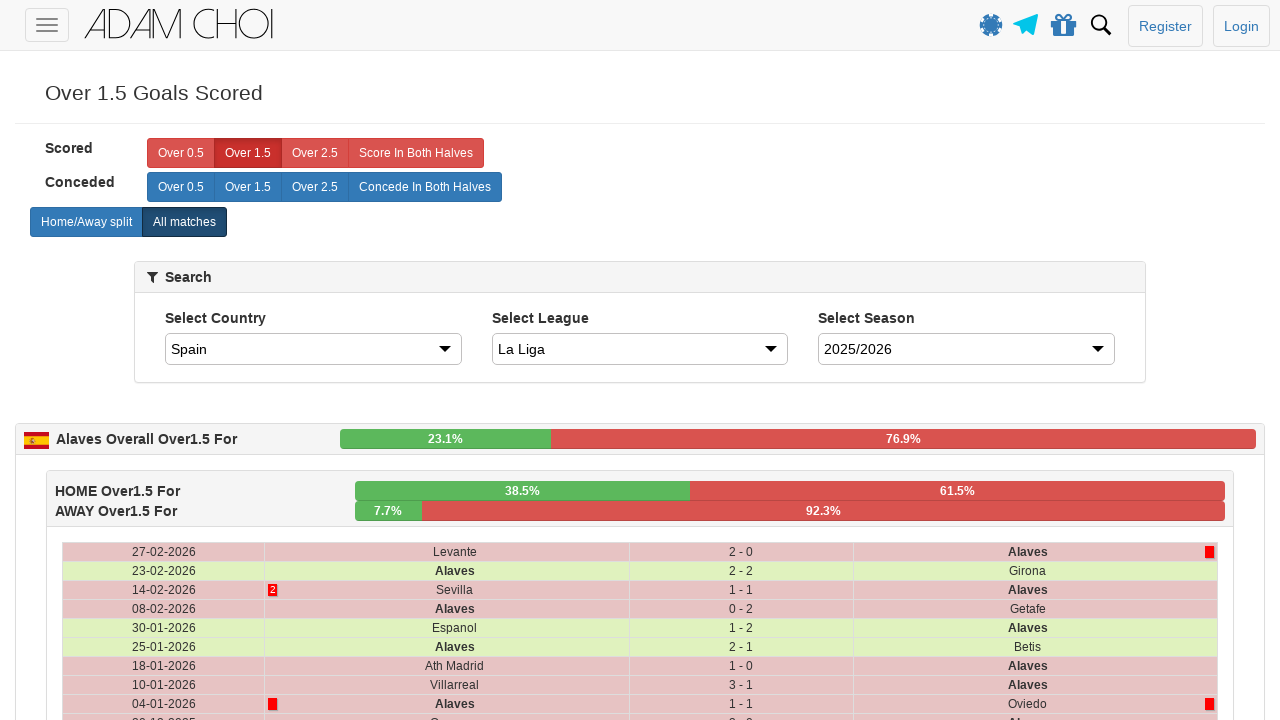